Tests different types of mouse clicks (double-click, right-click, and regular click) on buttons and validates the success messages

Starting URL: https://demoqa.com/buttons

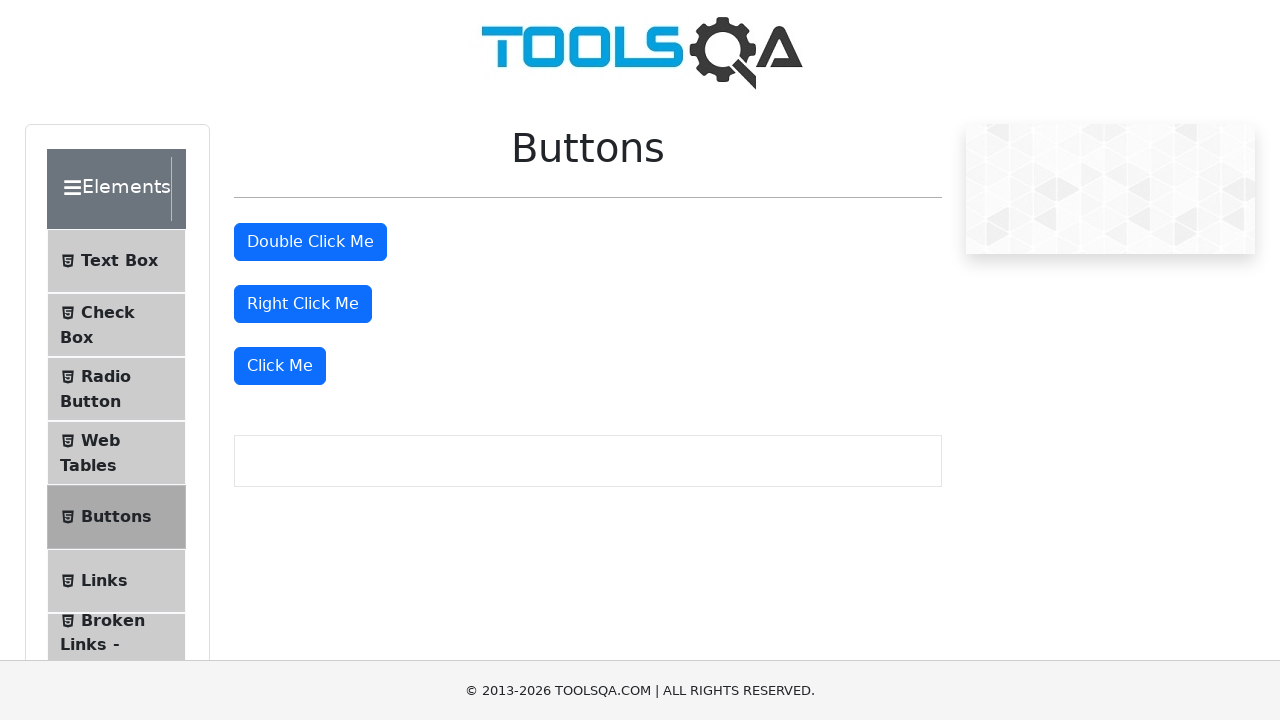

Double-clicked the 'Double Click Me' button at (310, 242) on #doubleClickBtn
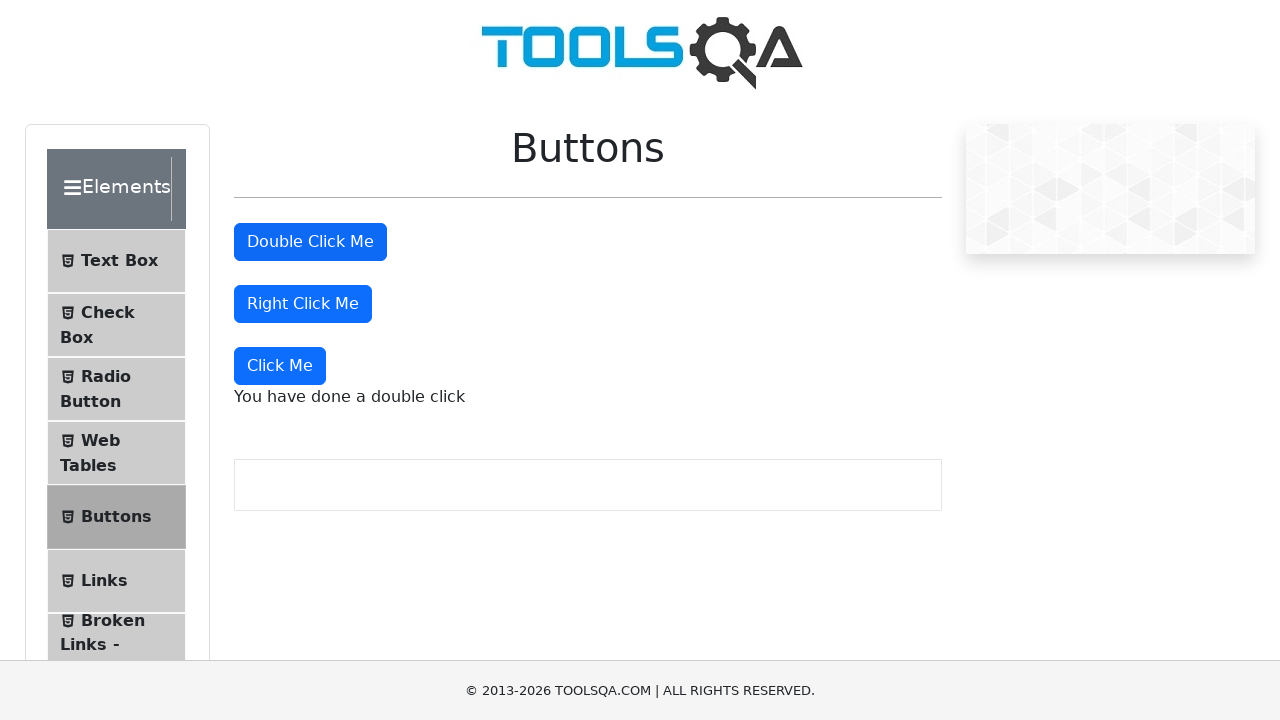

Right-clicked the 'Right Click Me' button at (303, 304) on #rightClickBtn
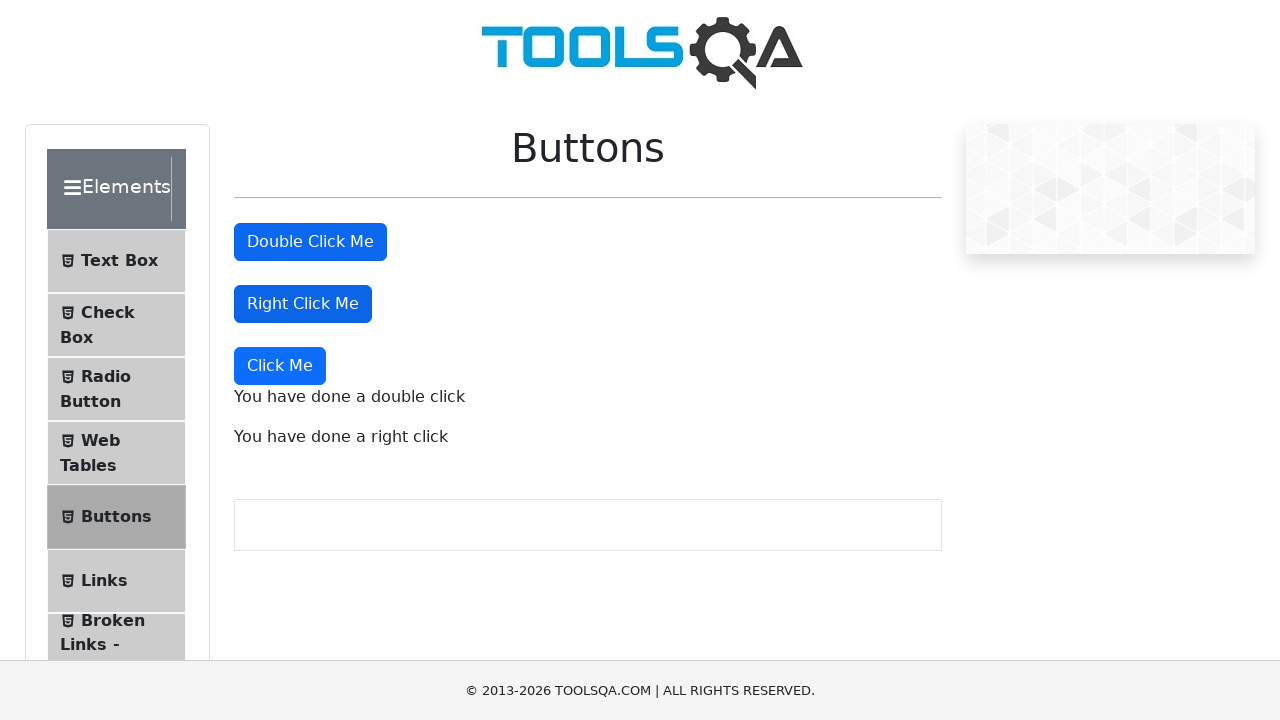

Clicked the 'Click Me' button using xpath at (280, 366) on (//button[@type='button'])[4]
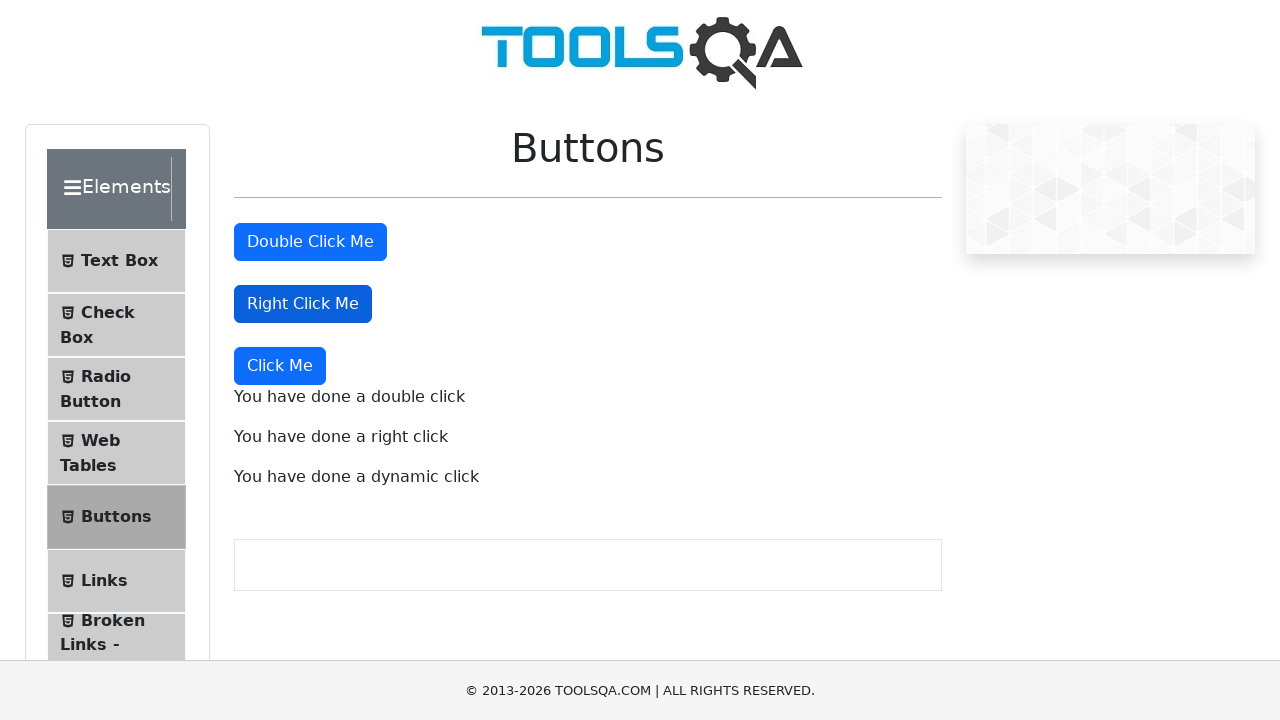

Waited for double-click success message to appear
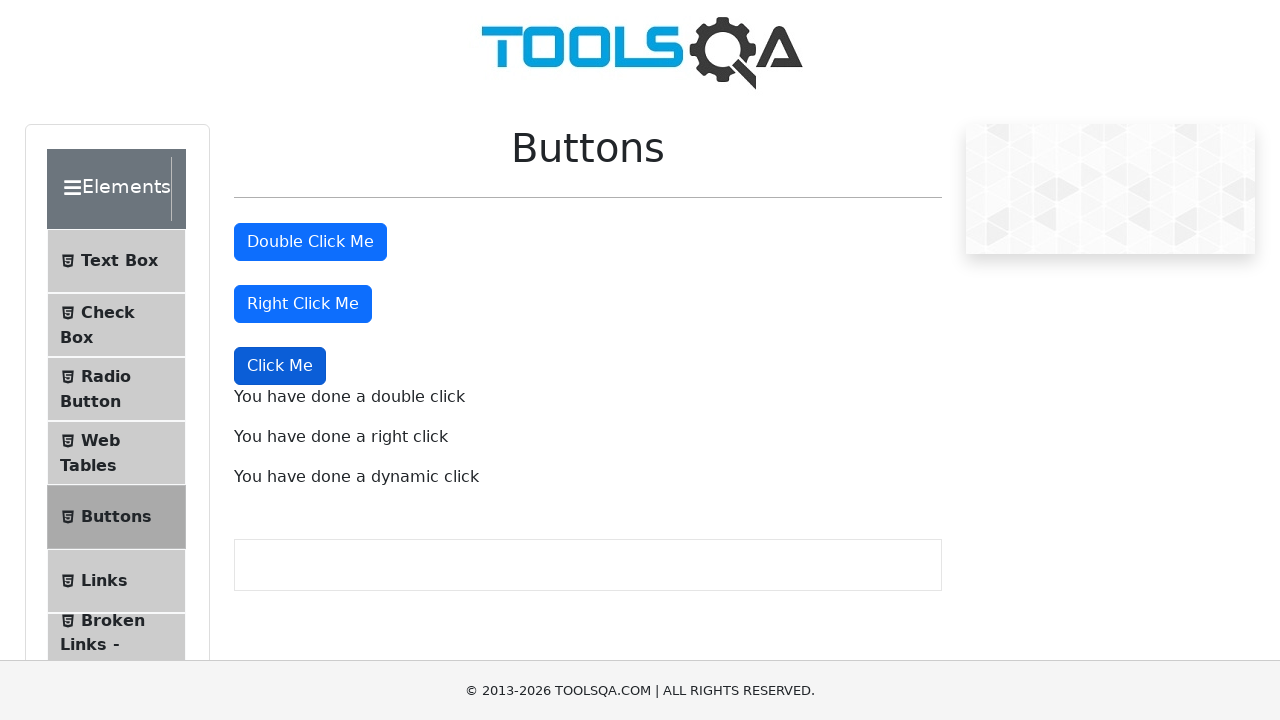

Retrieved double-click message: You have done a double click
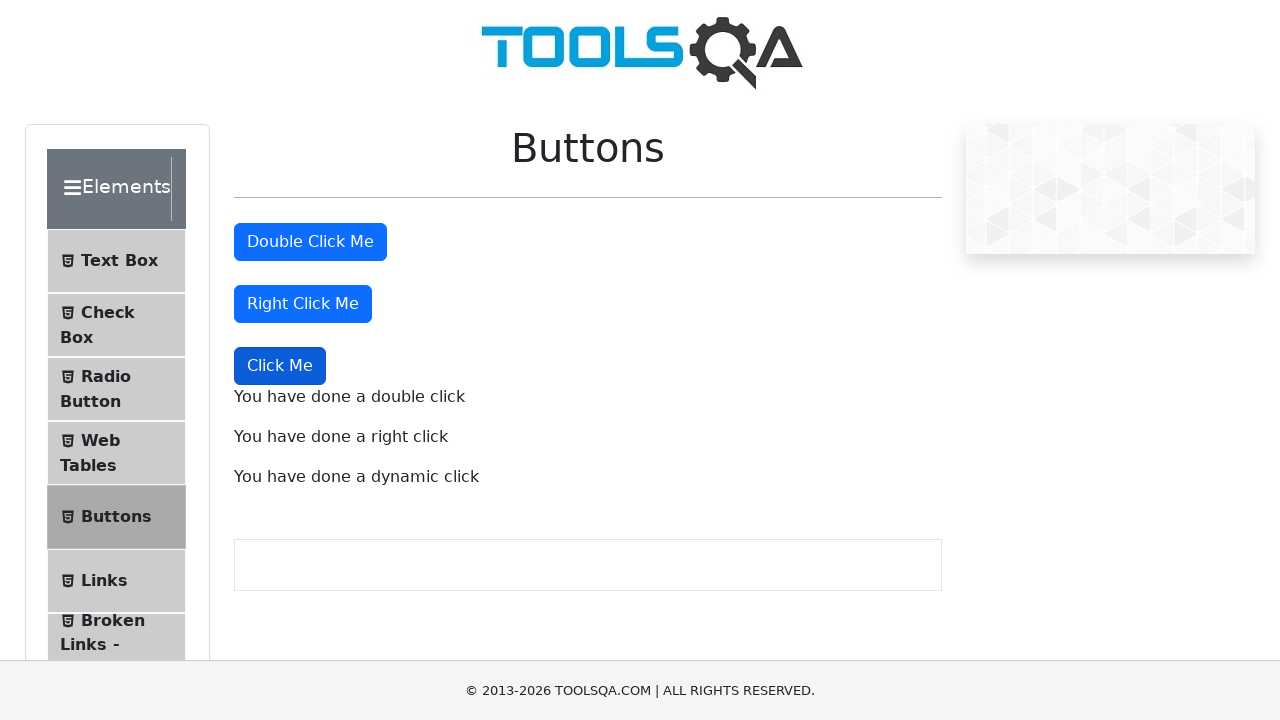

Retrieved right-click message: You have done a right click
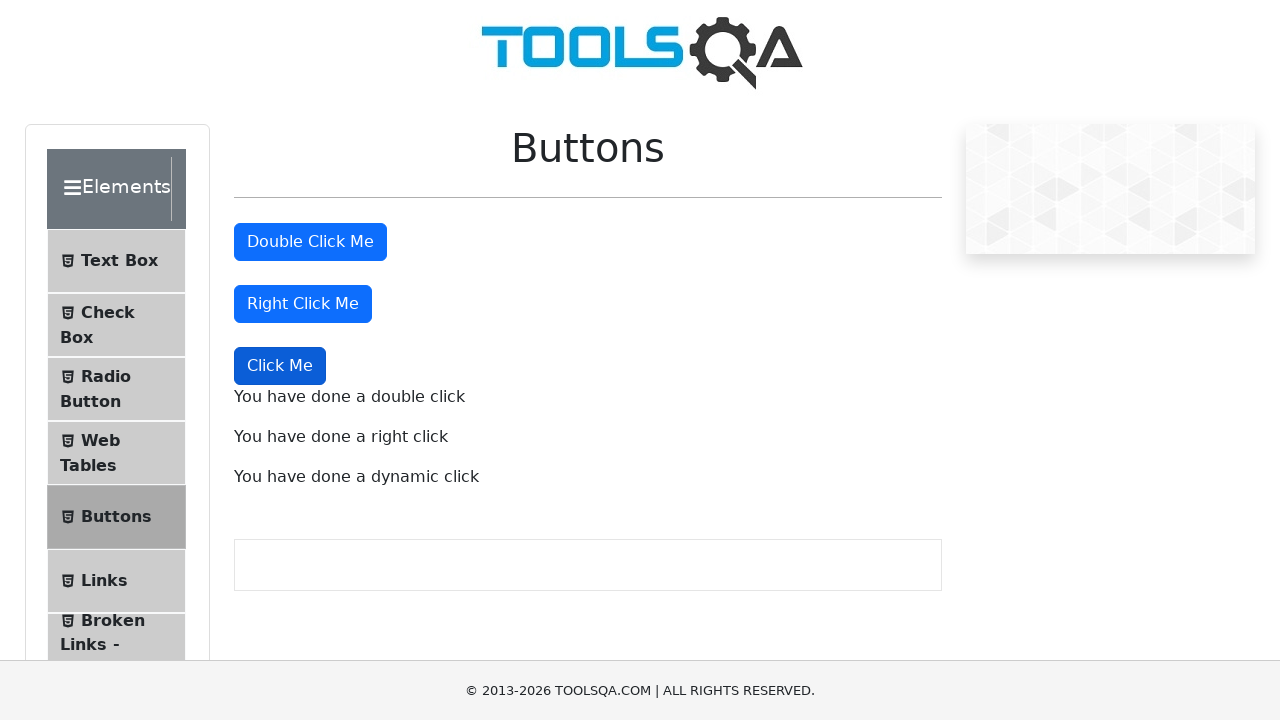

Retrieved dynamic click message: You have done a dynamic click
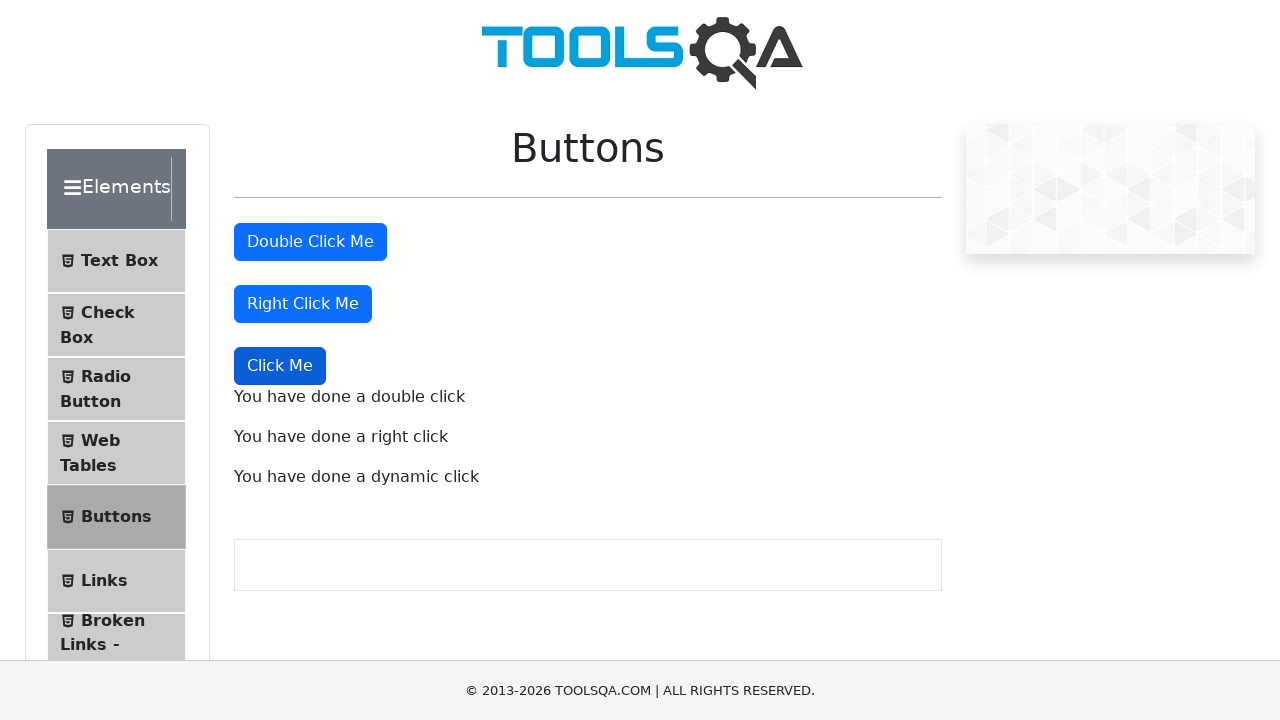

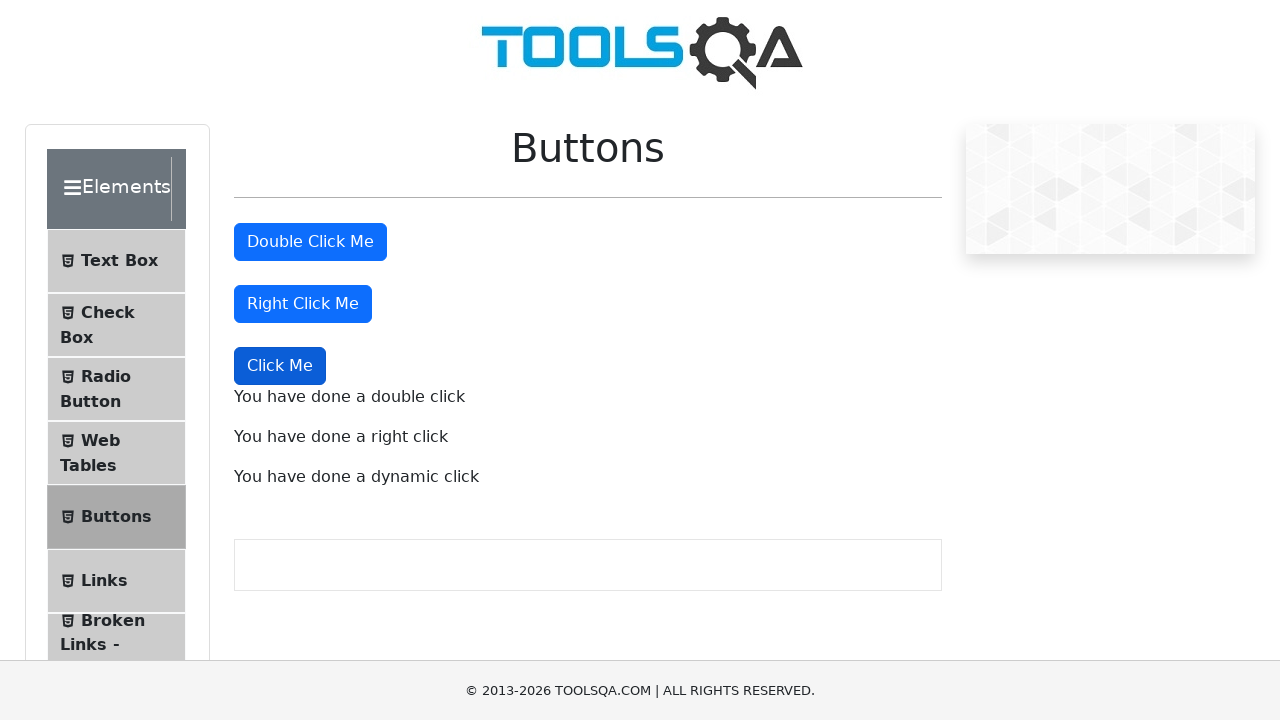